Tests an e-commerce site's search and add-to-cart functionality by searching for products containing "ca" and adding Cashews to cart

Starting URL: https://rahulshettyacademy.com/seleniumPractise/#/

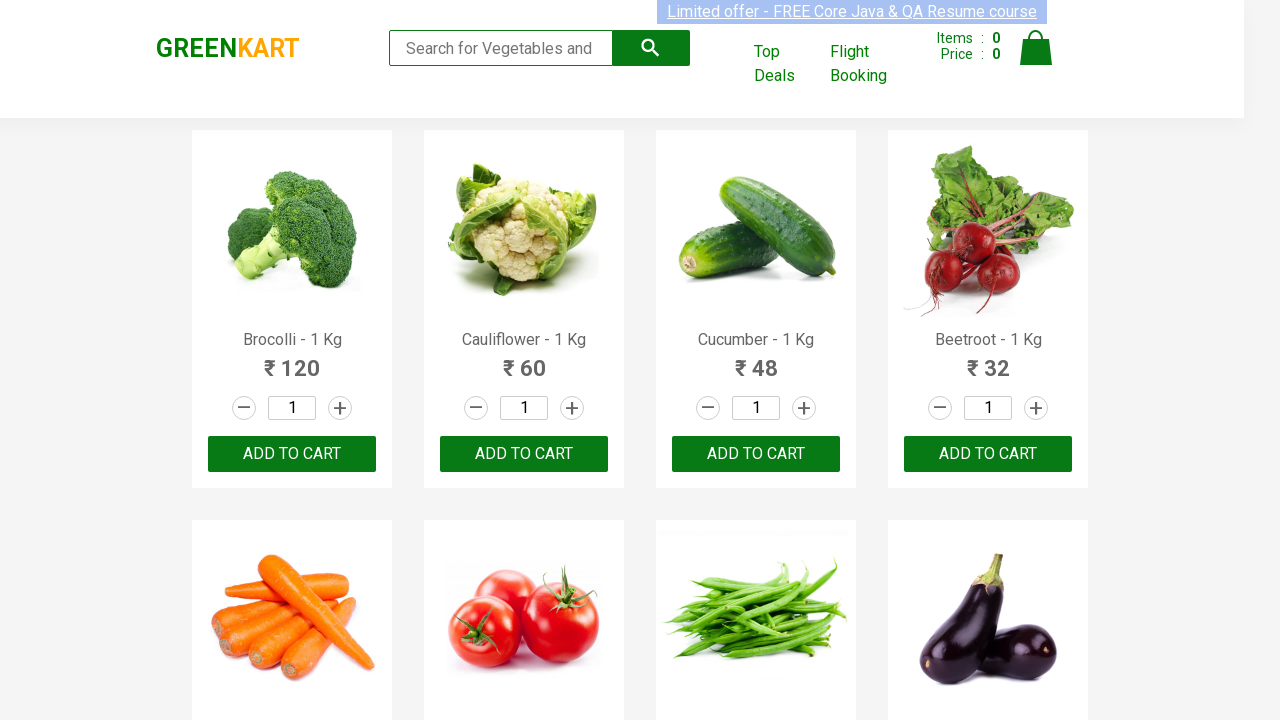

Filled search field with 'ca' on .search-keyword
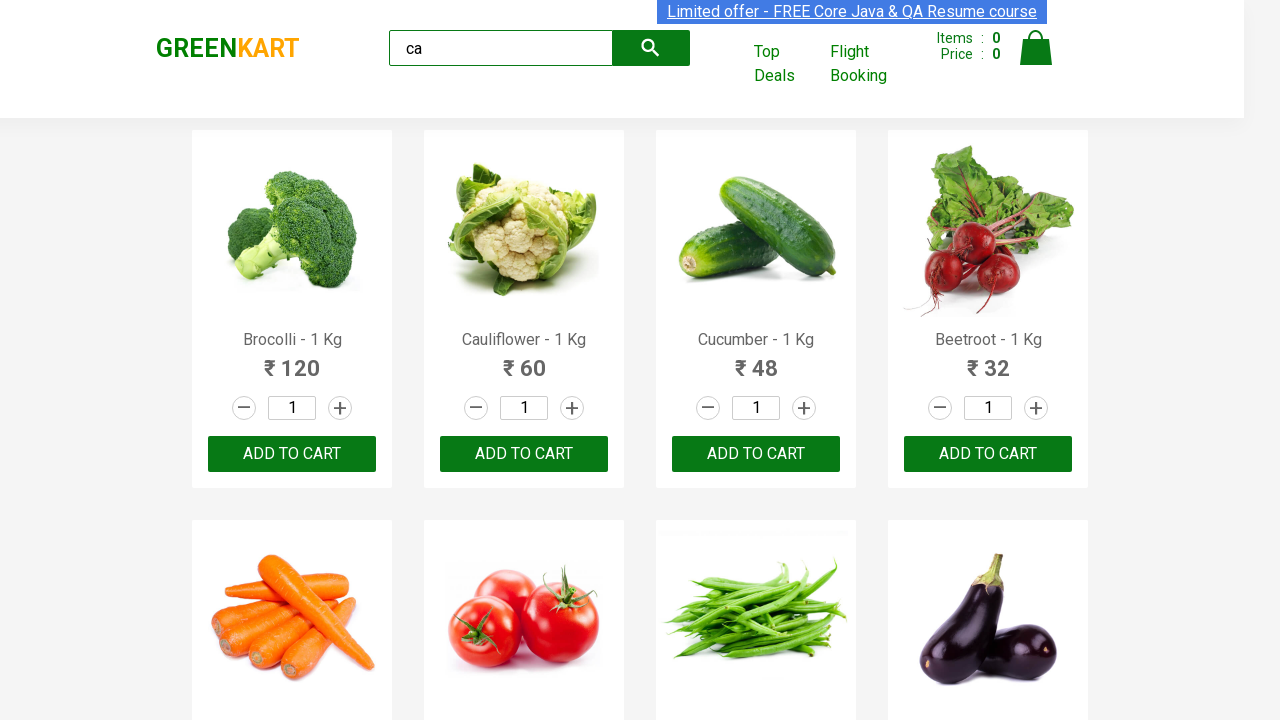

Waited for products to filter
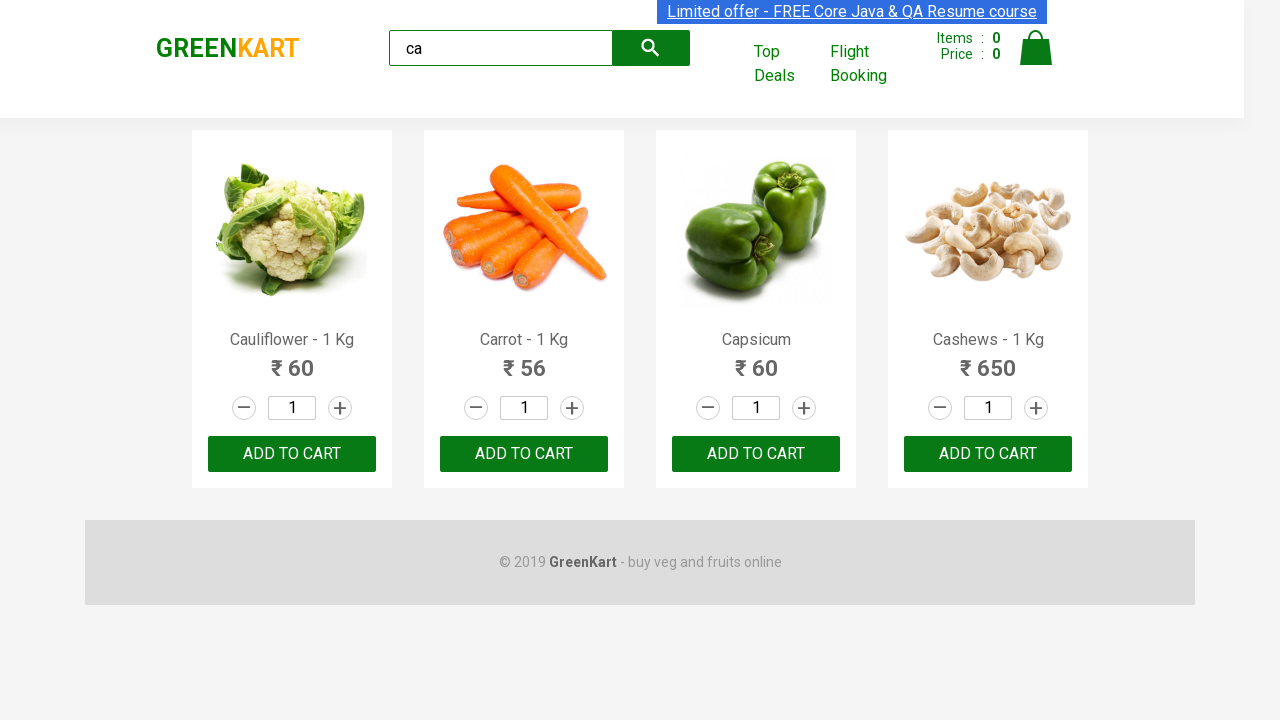

Verified 4 visible products are displayed
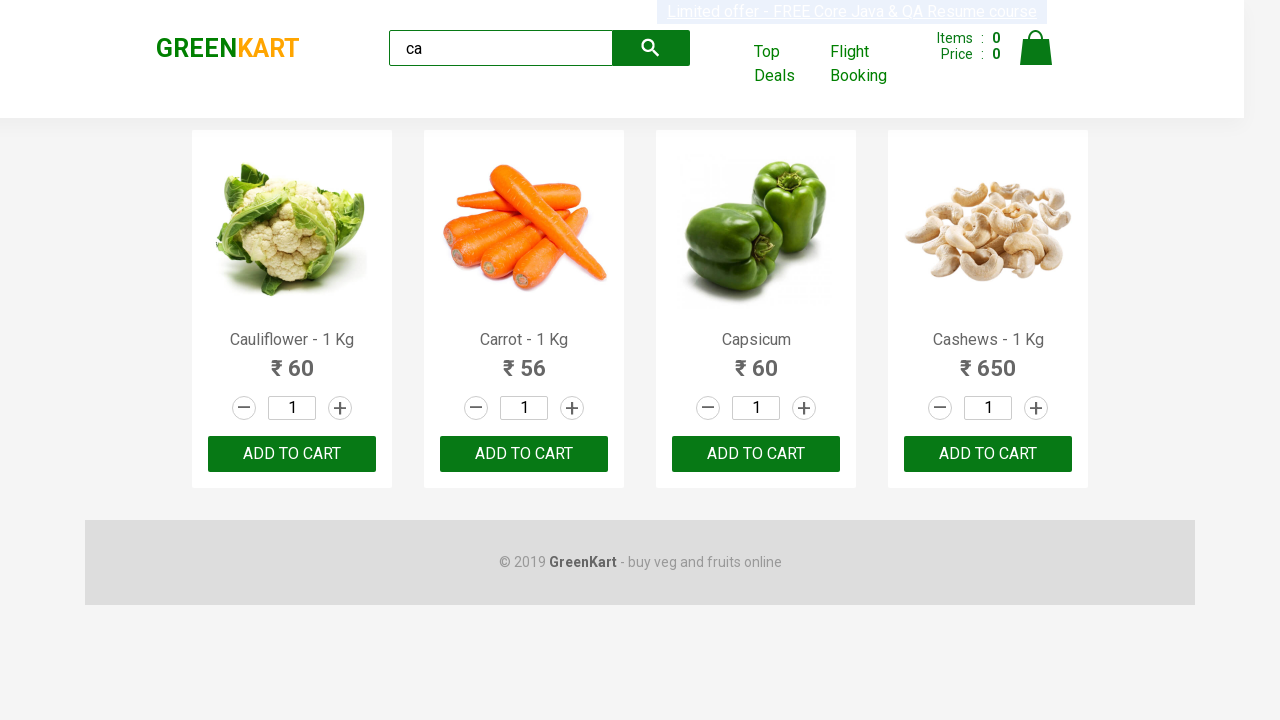

Clicked 'Add to Cart' button for Cashews at (988, 454) on .products .product >> nth=3 >> button
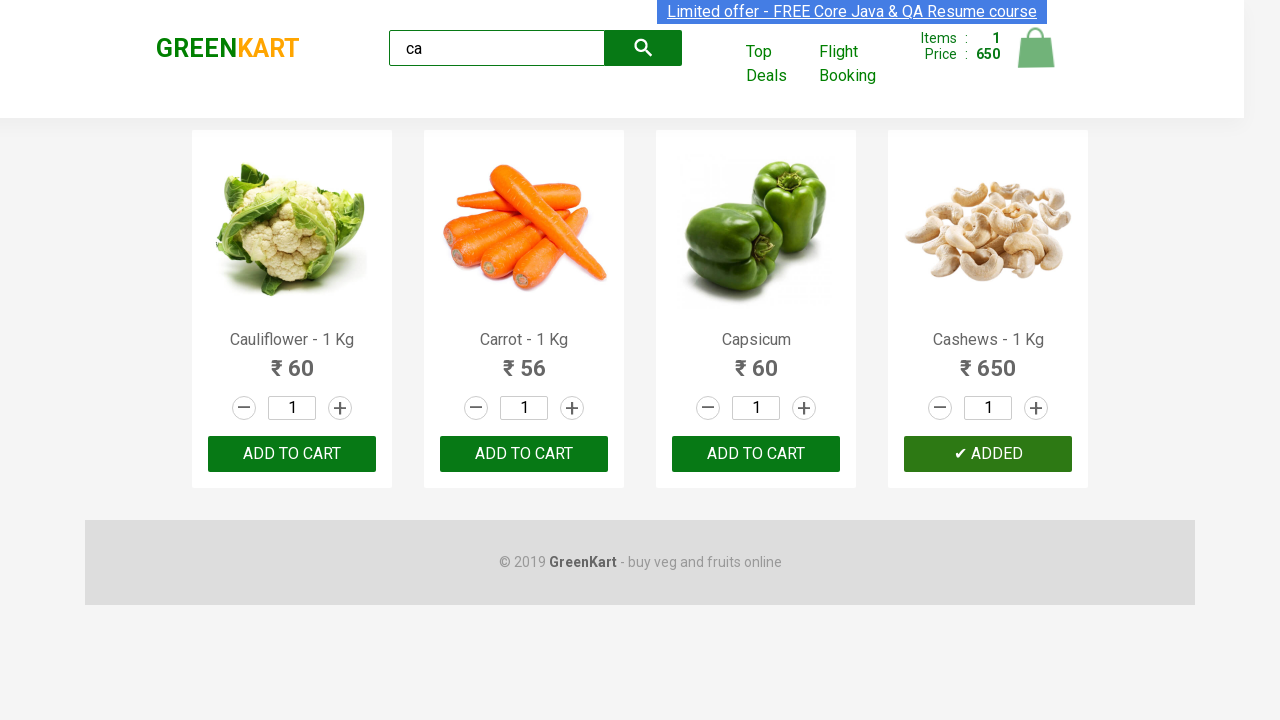

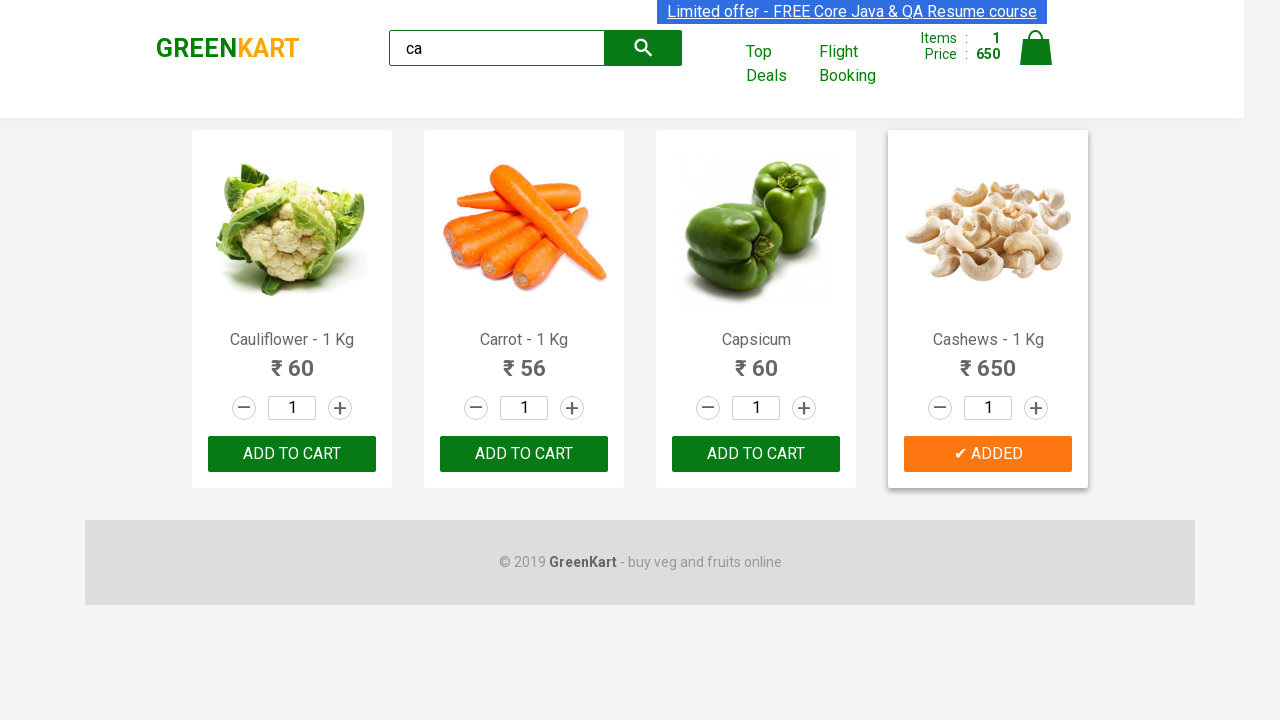